Tests a registration page by filling in username, email fields, checking radio button status, and selecting a country from a dropdown

Starting URL: https://material.playwrightvn.com/

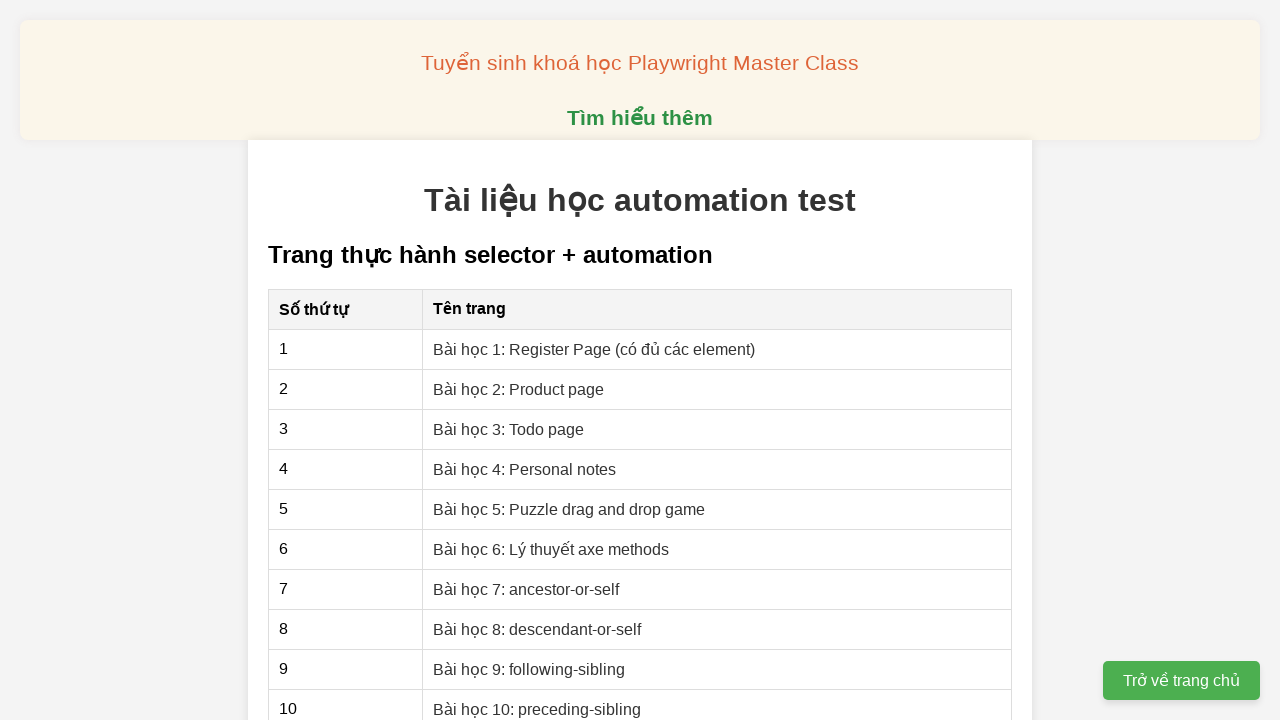

Clicked on 'Bài học 1: Register Page' link at (594, 349) on xpath=//a[contains(text(), "Bài học 1: Register Page")]
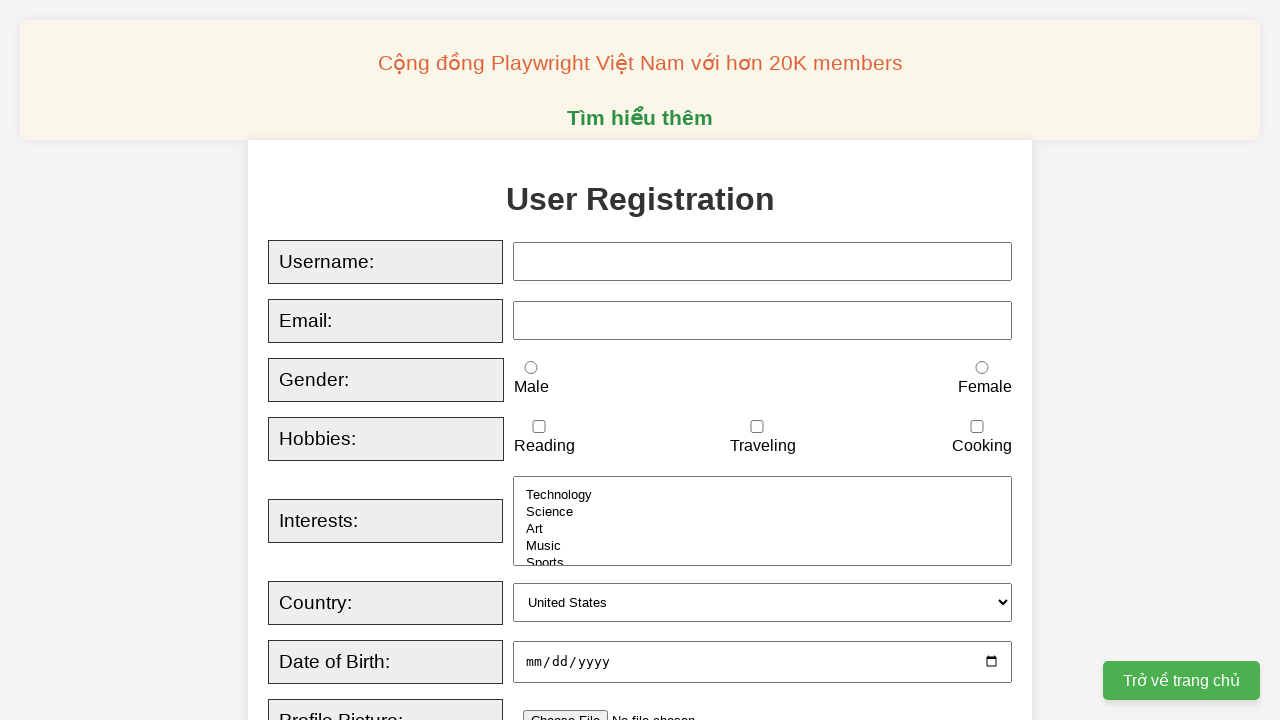

Filled username field with 'K14 Playwright' on xpath=//input[@id="username"]
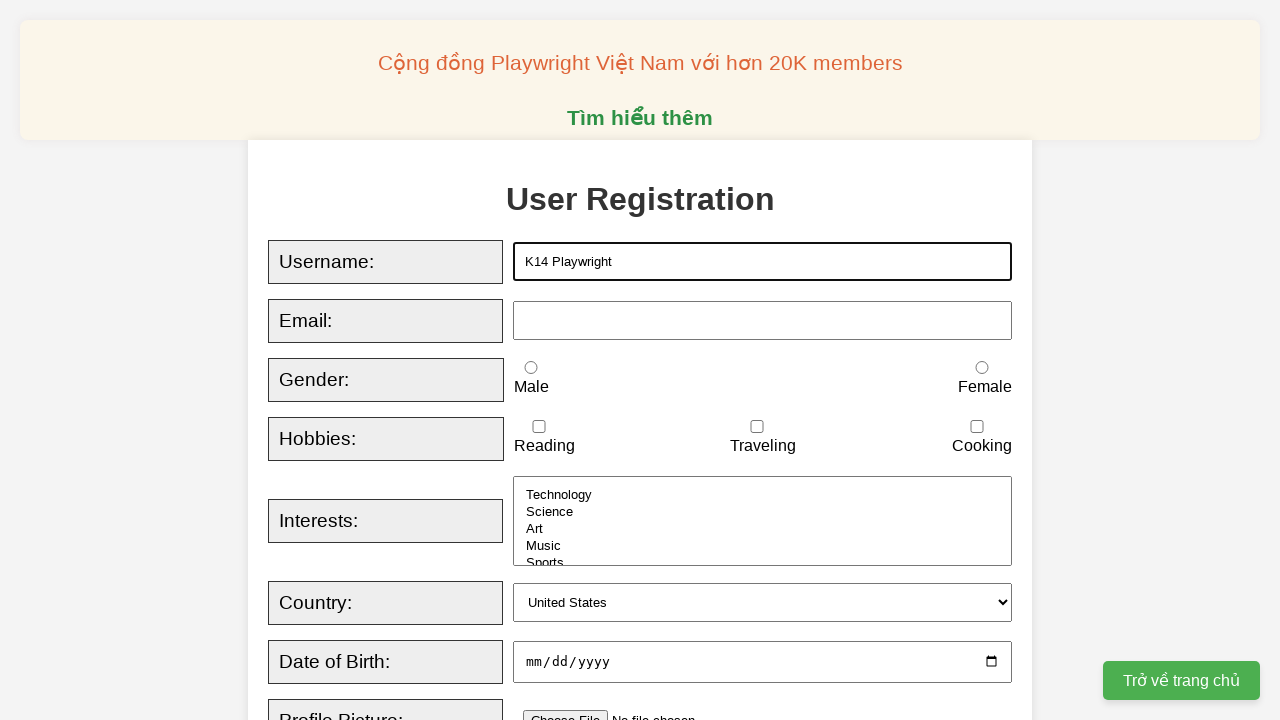

Typed email 'k14playwright@example.com' with 100ms delay between characters
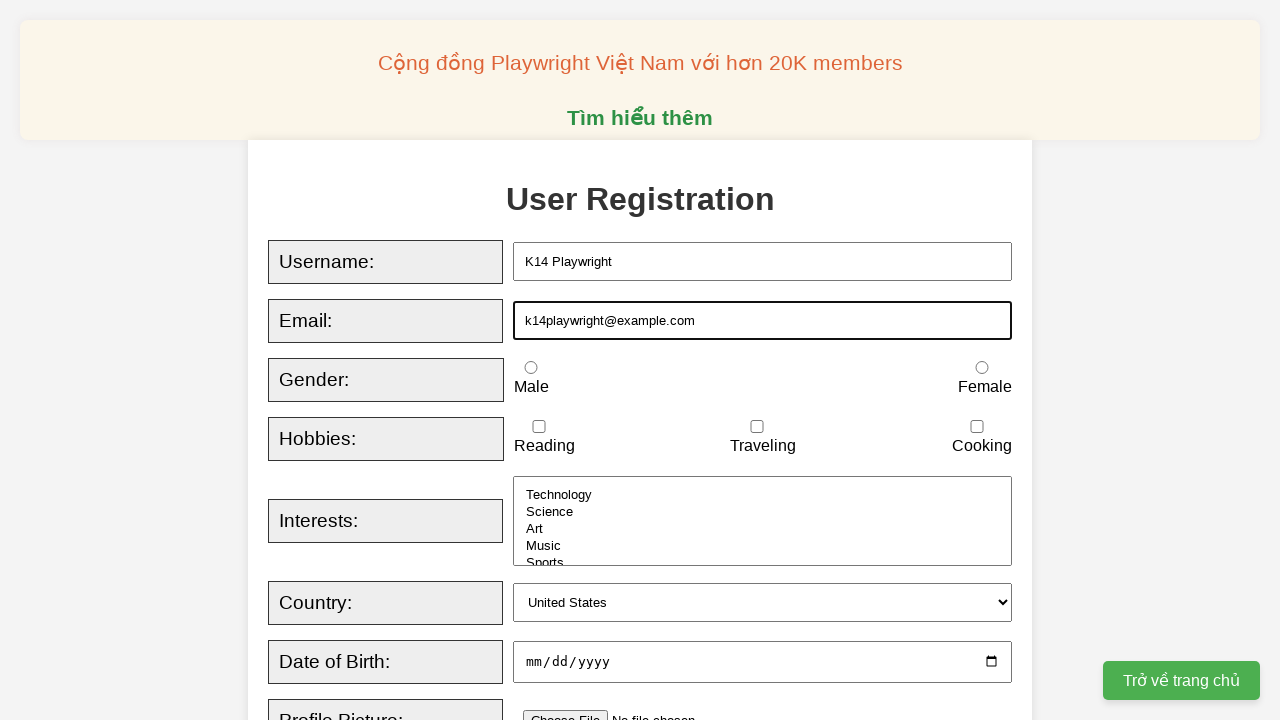

Verified male radio button status: False
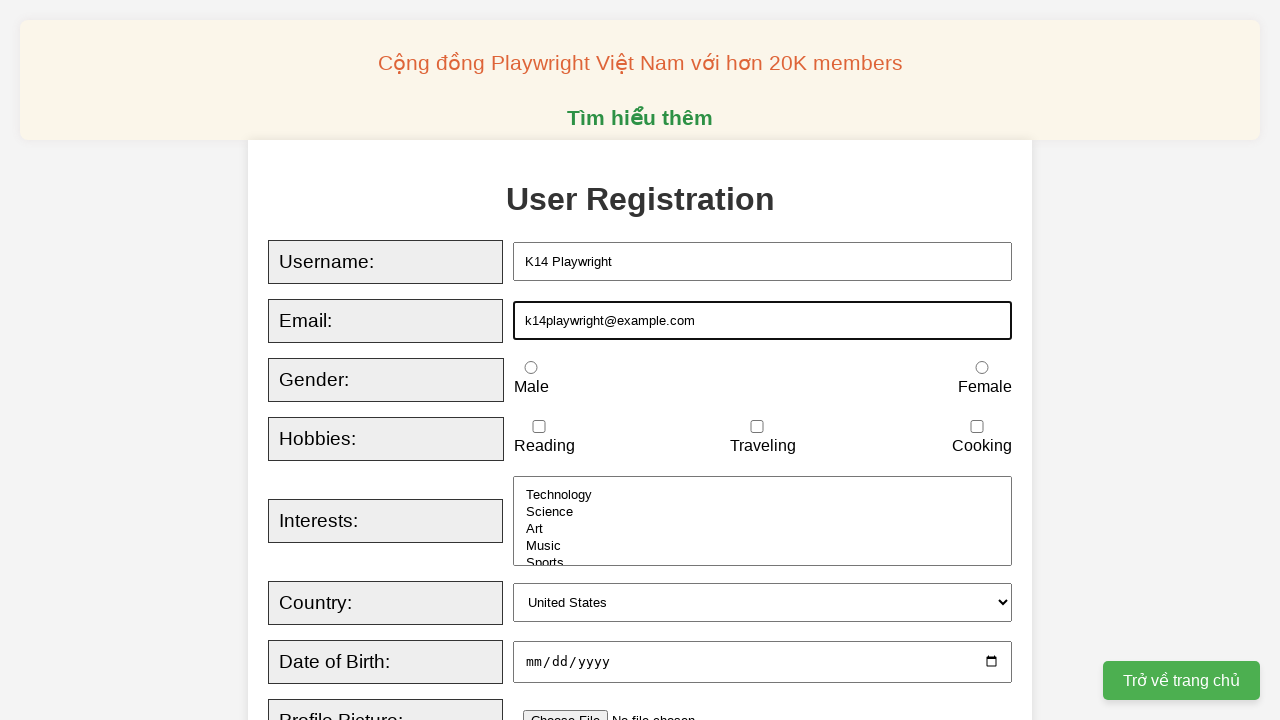

Selected 'canada' from country dropdown on xpath=//select[@id='country']
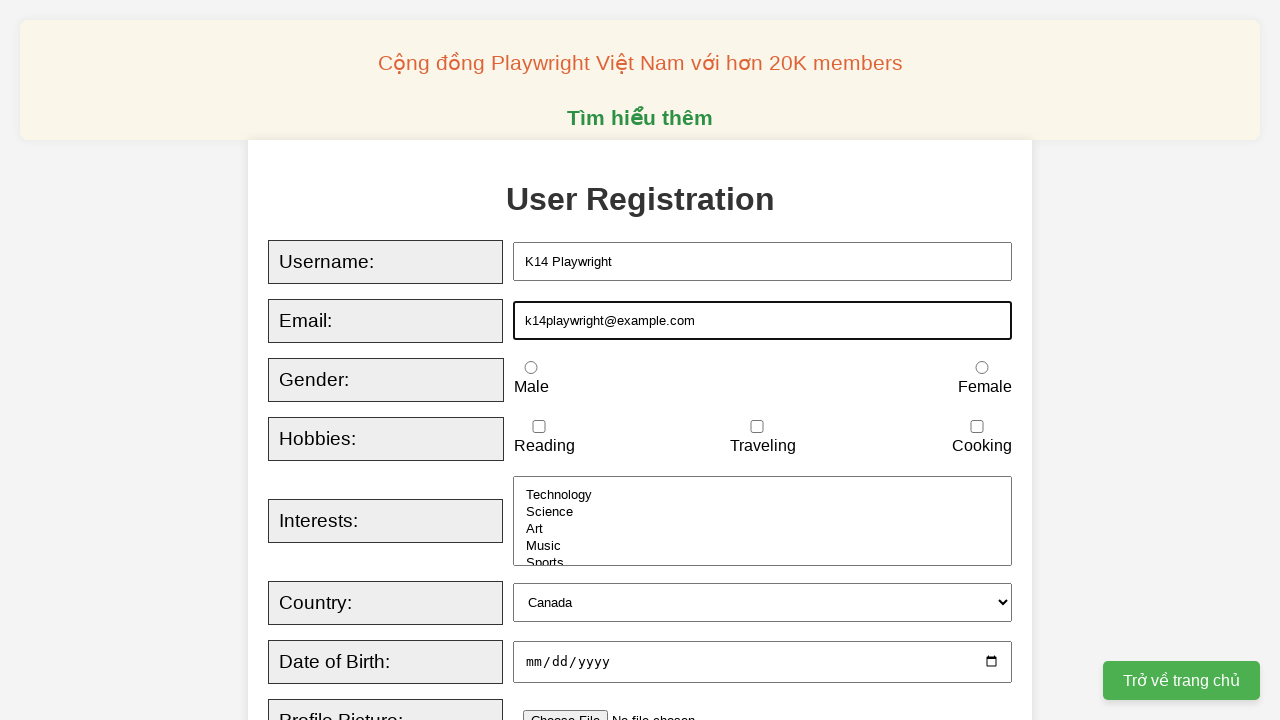

Set profile upload input with empty file list
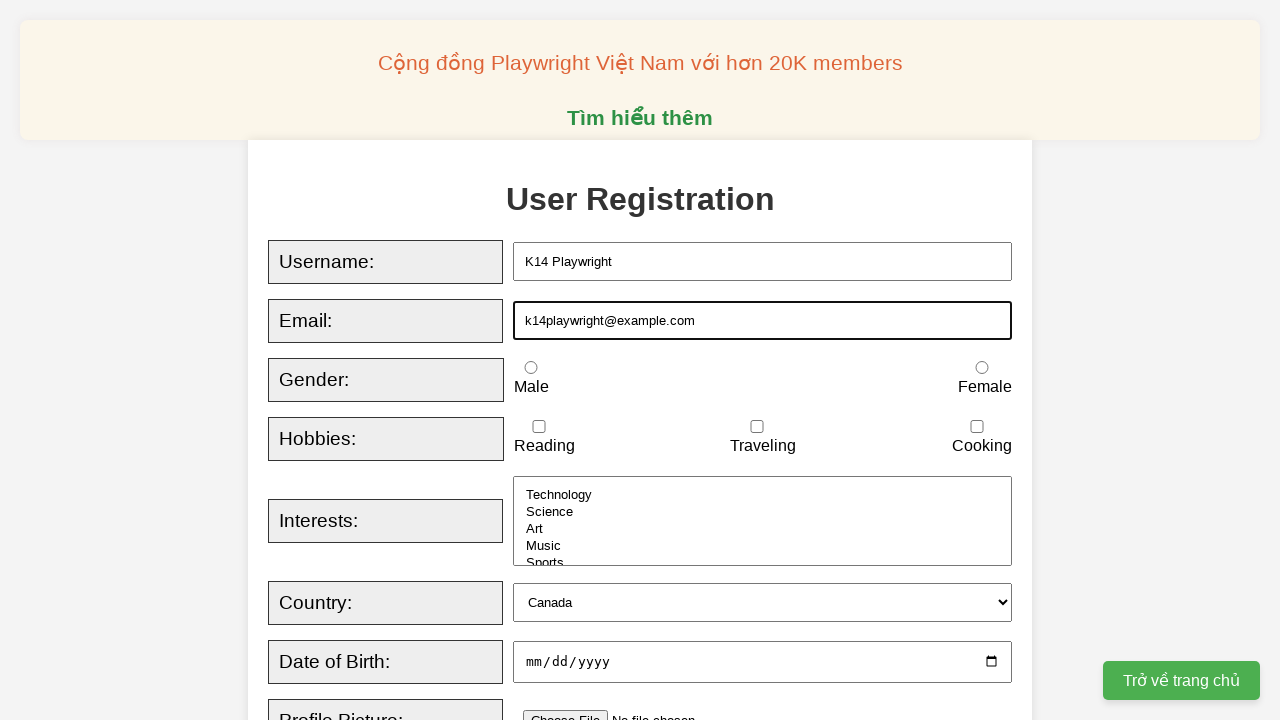

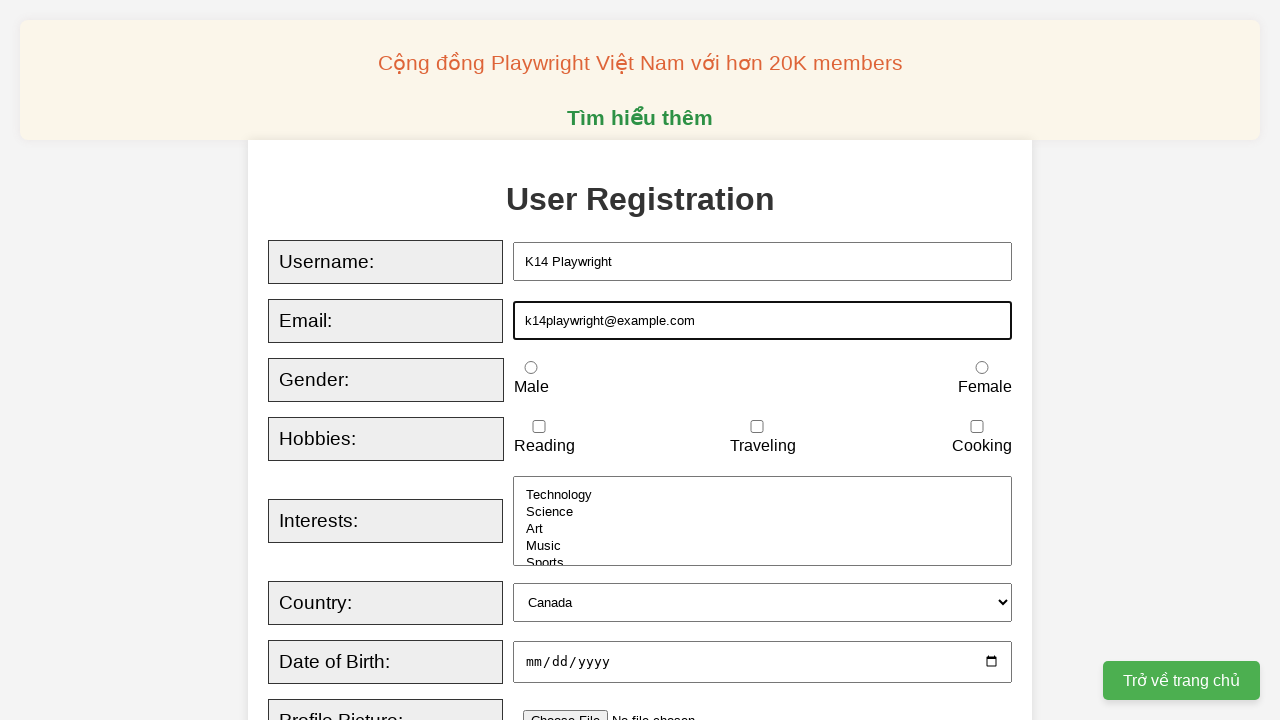